Tests clicking multiple "Try it Yourself" example links on the W3Schools JavaScript popup tutorial page, which opens child browser windows, then iterates through all opened windows to verify they loaded correctly.

Starting URL: https://www.w3schools.com/js/js_popup.asp

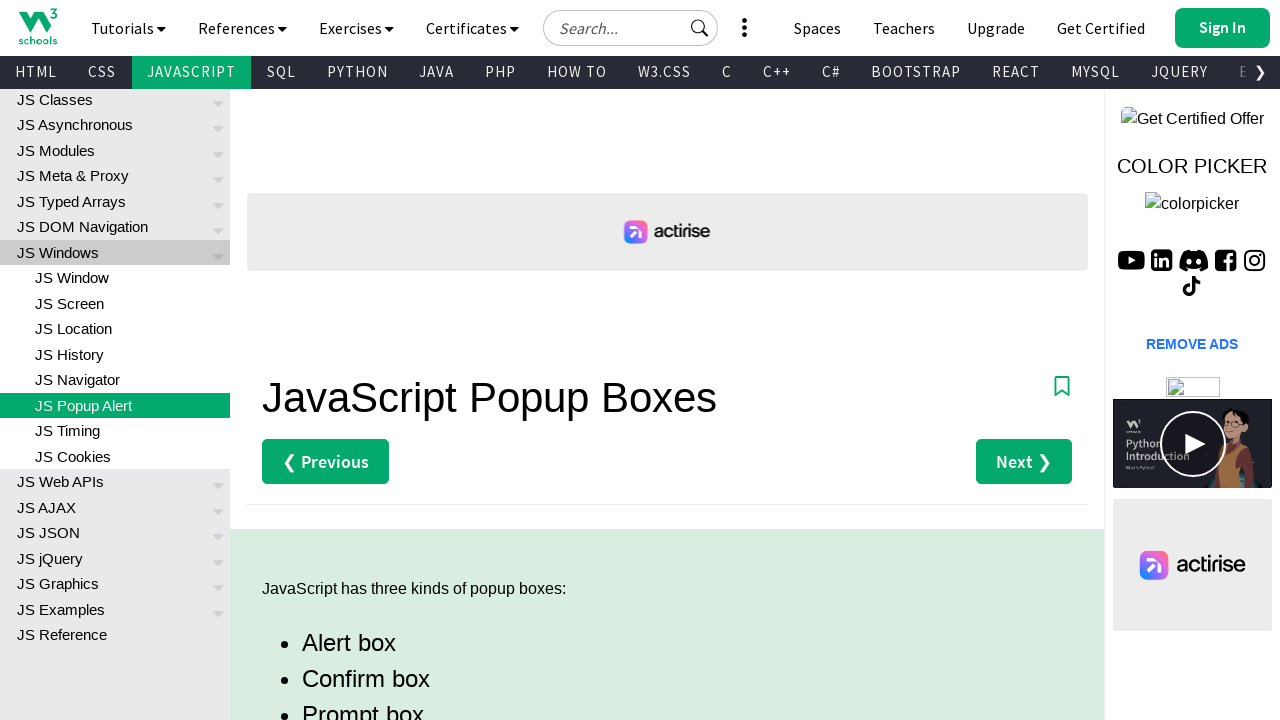

Waited for W3Schools JavaScript popup tutorial page to load (domcontentloaded)
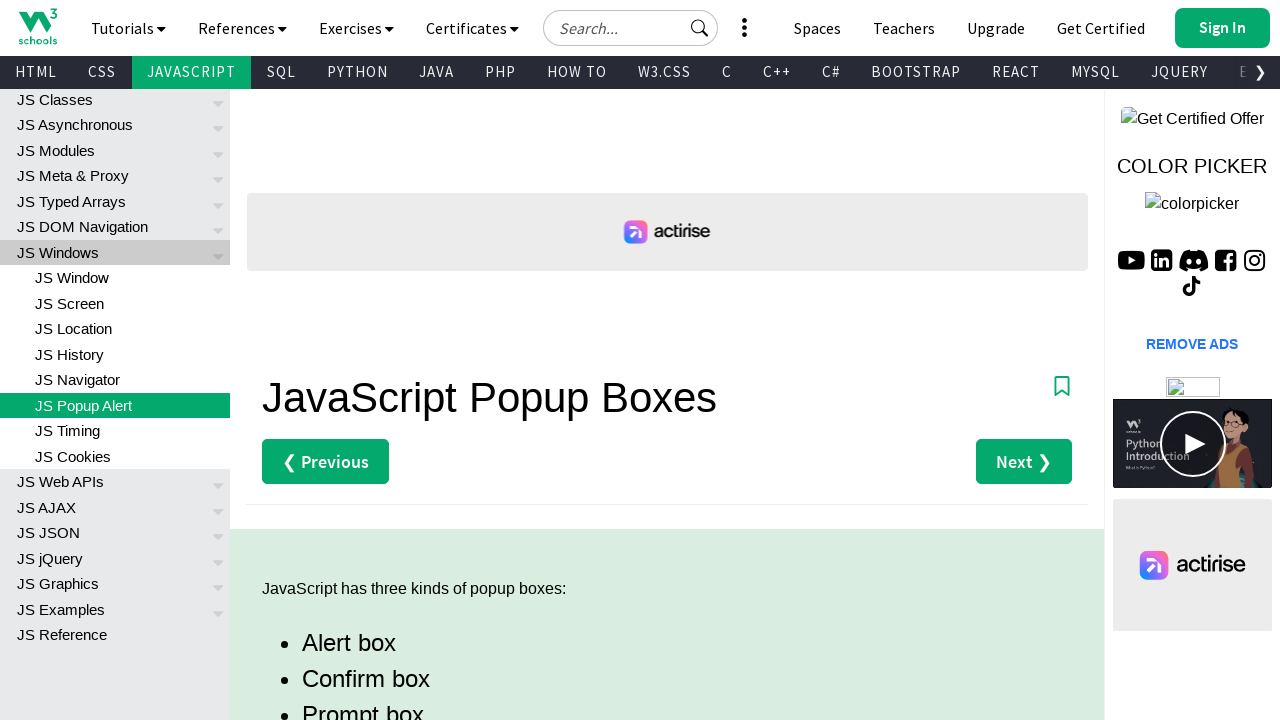

Located all 'Try it Yourself' links on the page
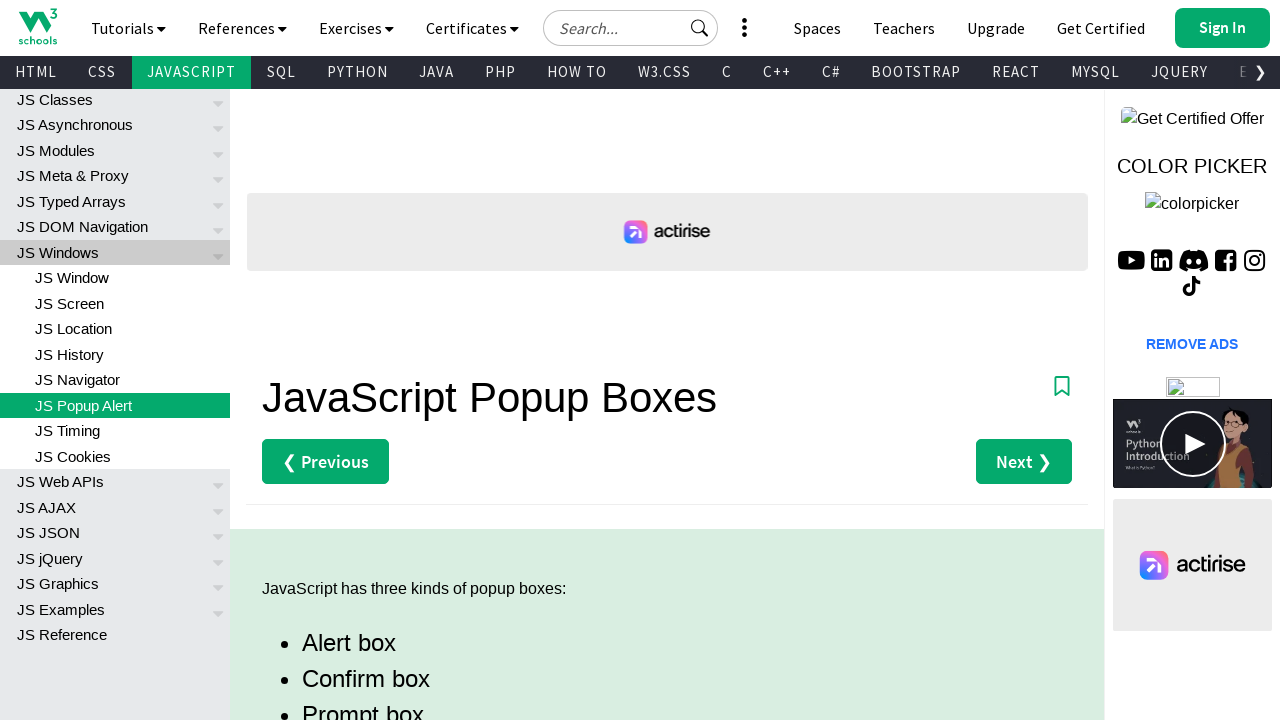

Found 4 'Try it Yourself' links
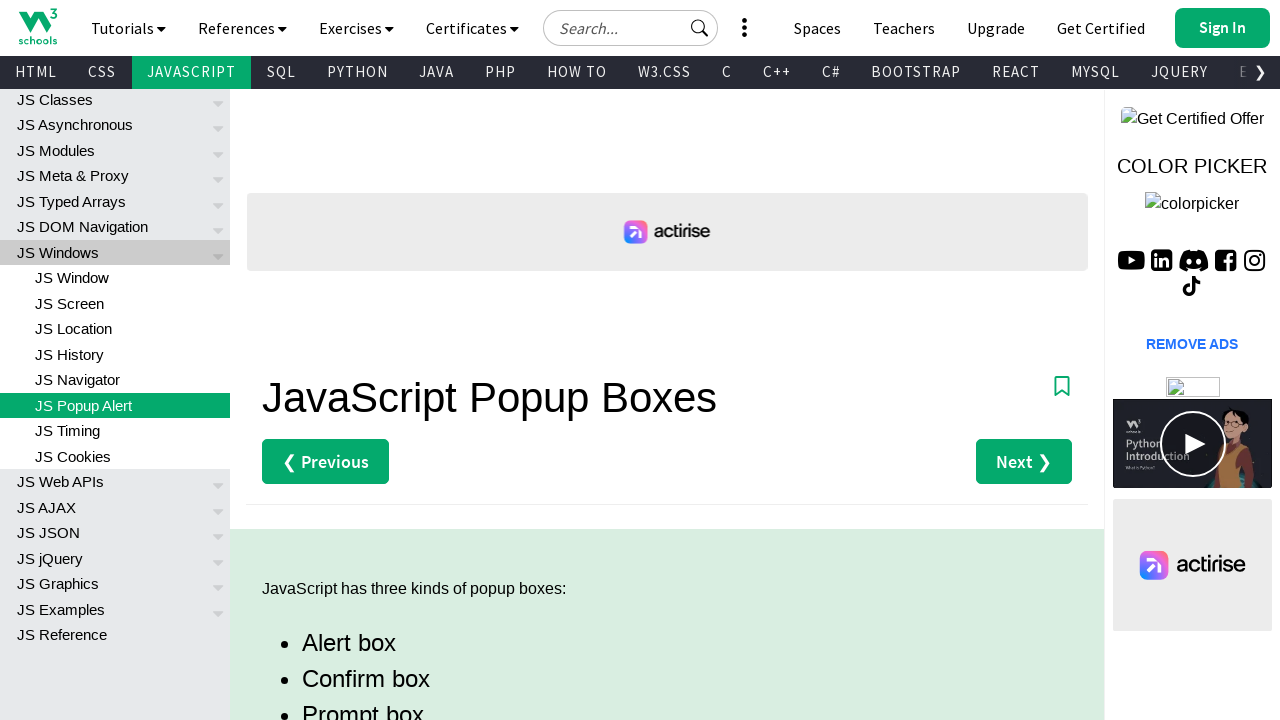

Retrieved fresh reference to 'Try it Yourself' links (iteration 1/4)
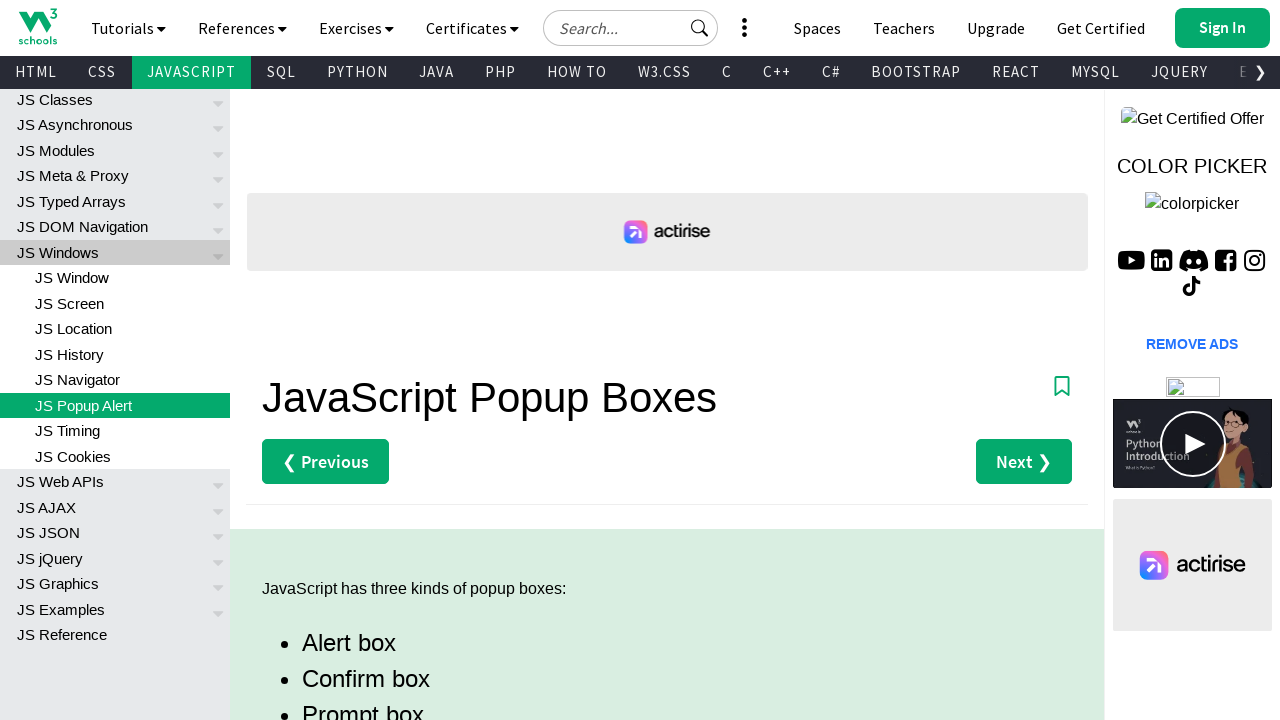

Clicked 'Try it Yourself' link #1, opened child browser window at (334, 360) on xpath=//a[contains(text(),'Try it Yourself')] >> nth=0
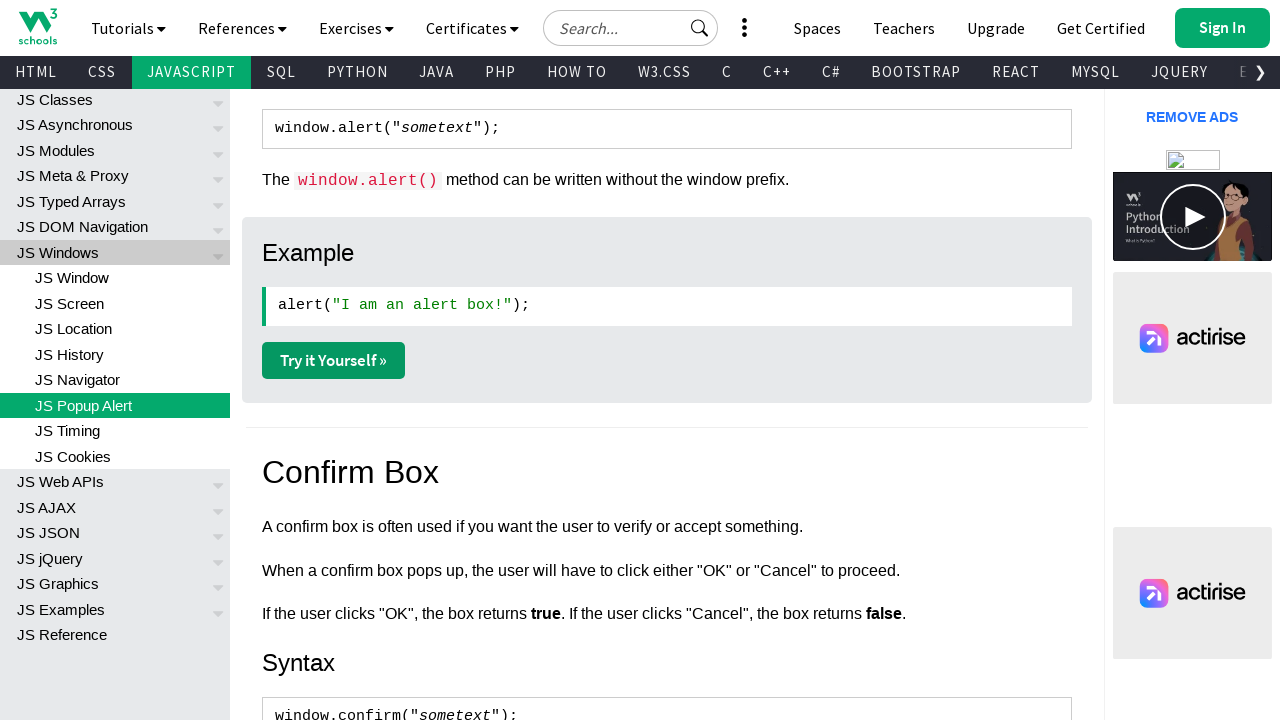

Child window 1 loaded (domcontentloaded)
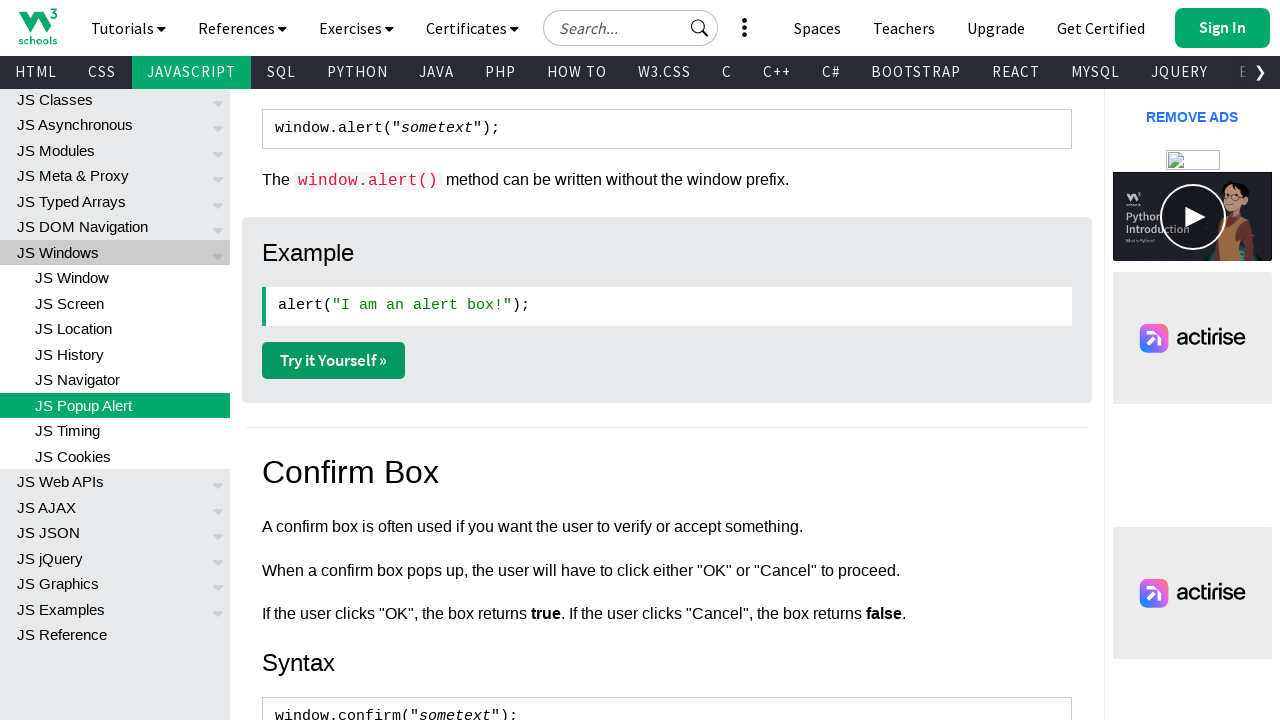

Retrieved fresh reference to 'Try it Yourself' links (iteration 2/4)
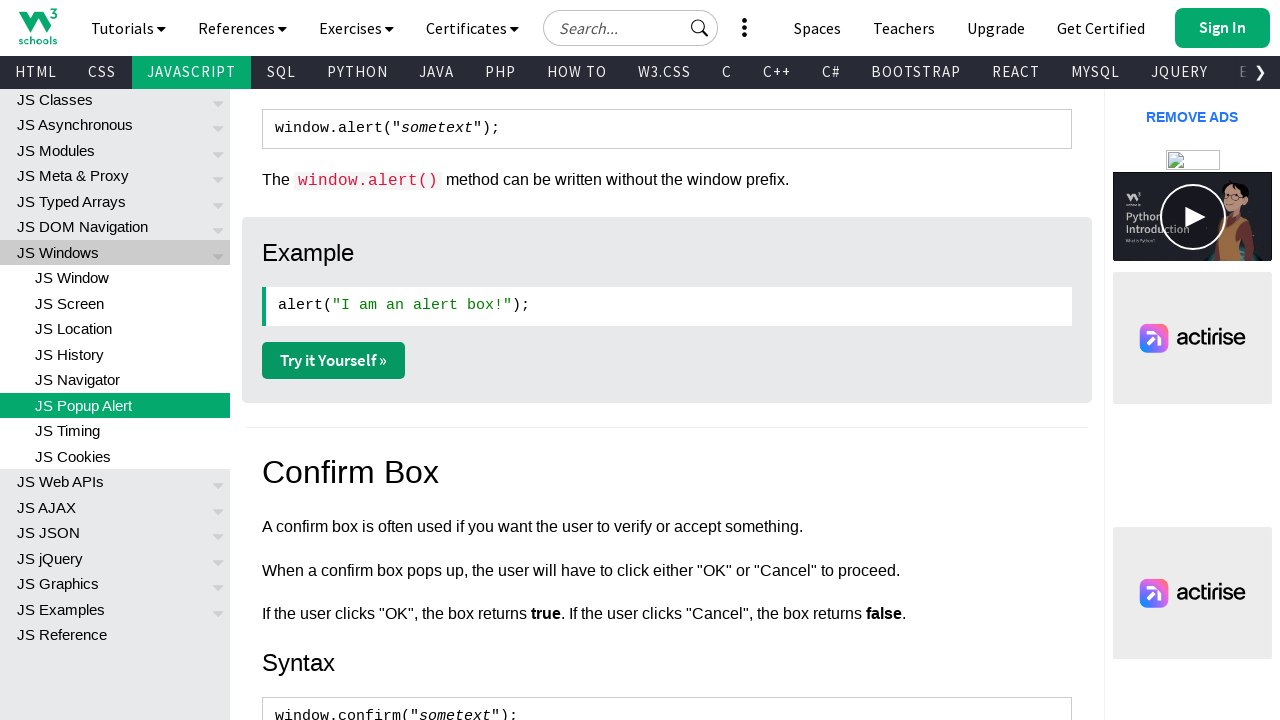

Clicked 'Try it Yourself' link #2, opened child browser window at (334, 361) on xpath=//a[contains(text(),'Try it Yourself')] >> nth=1
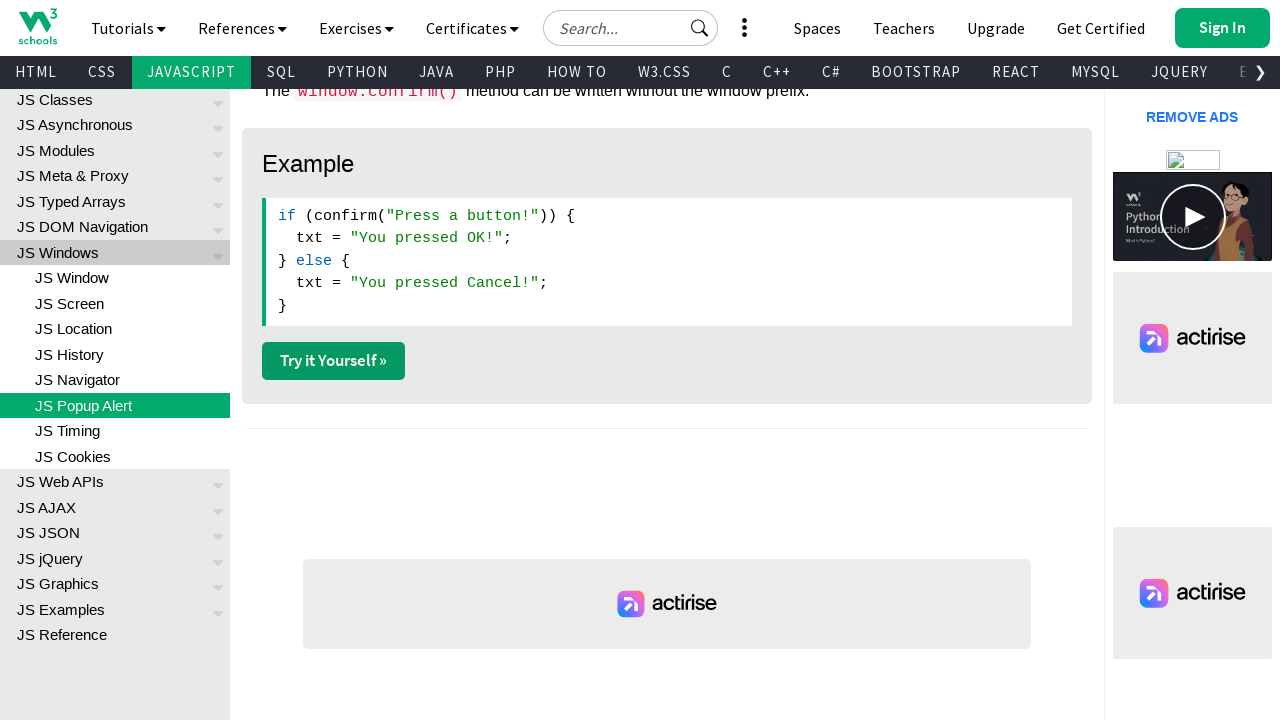

Child window 2 loaded (domcontentloaded)
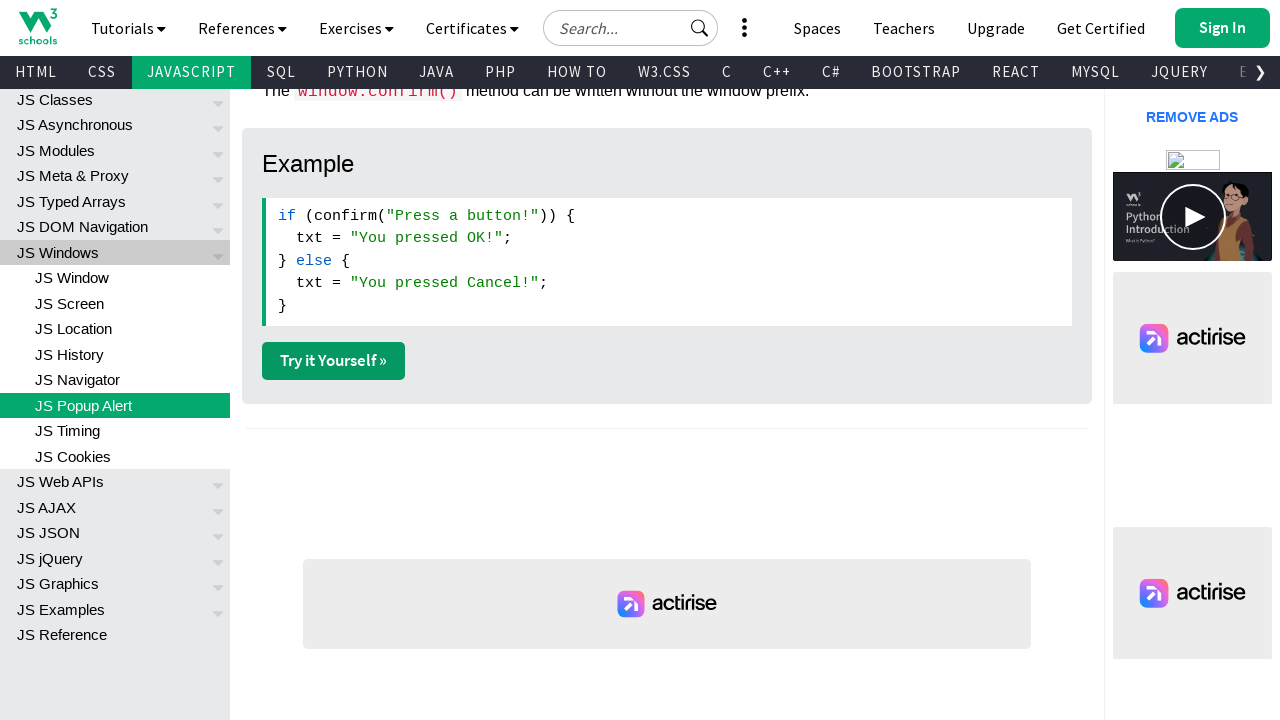

Retrieved fresh reference to 'Try it Yourself' links (iteration 3/4)
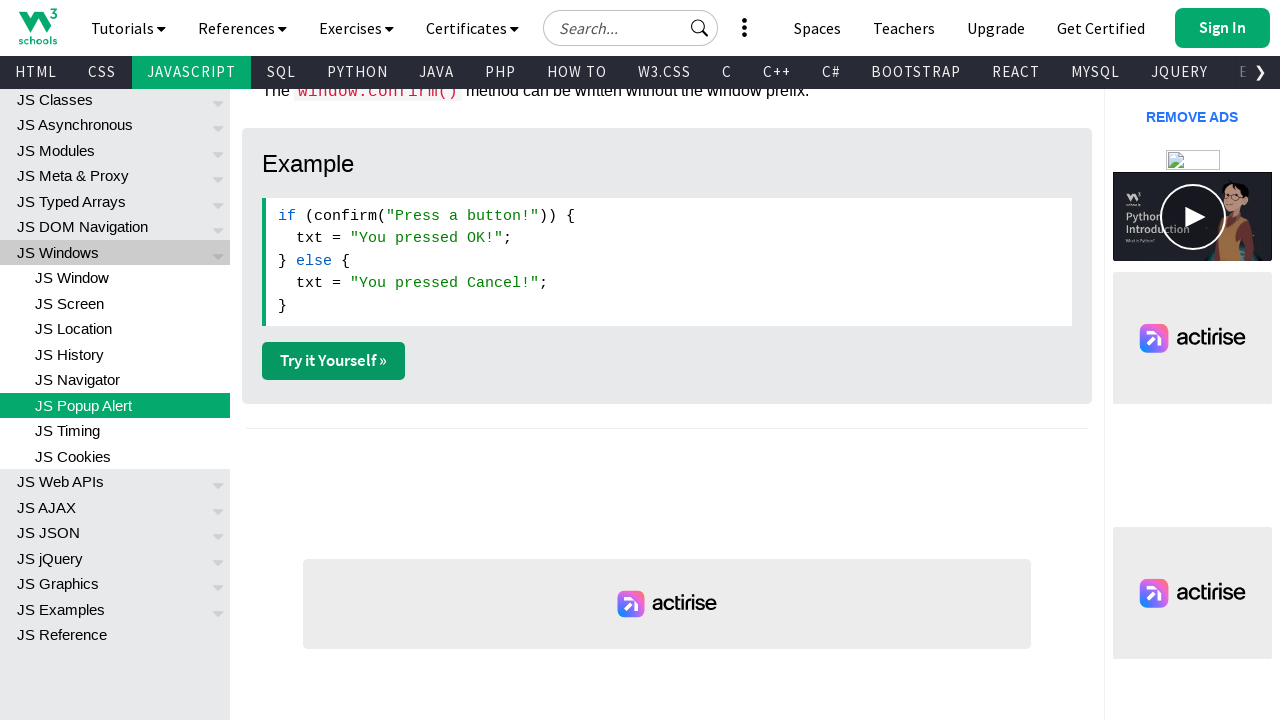

Clicked 'Try it Yourself' link #3, opened child browser window at (334, 361) on xpath=//a[contains(text(),'Try it Yourself')] >> nth=2
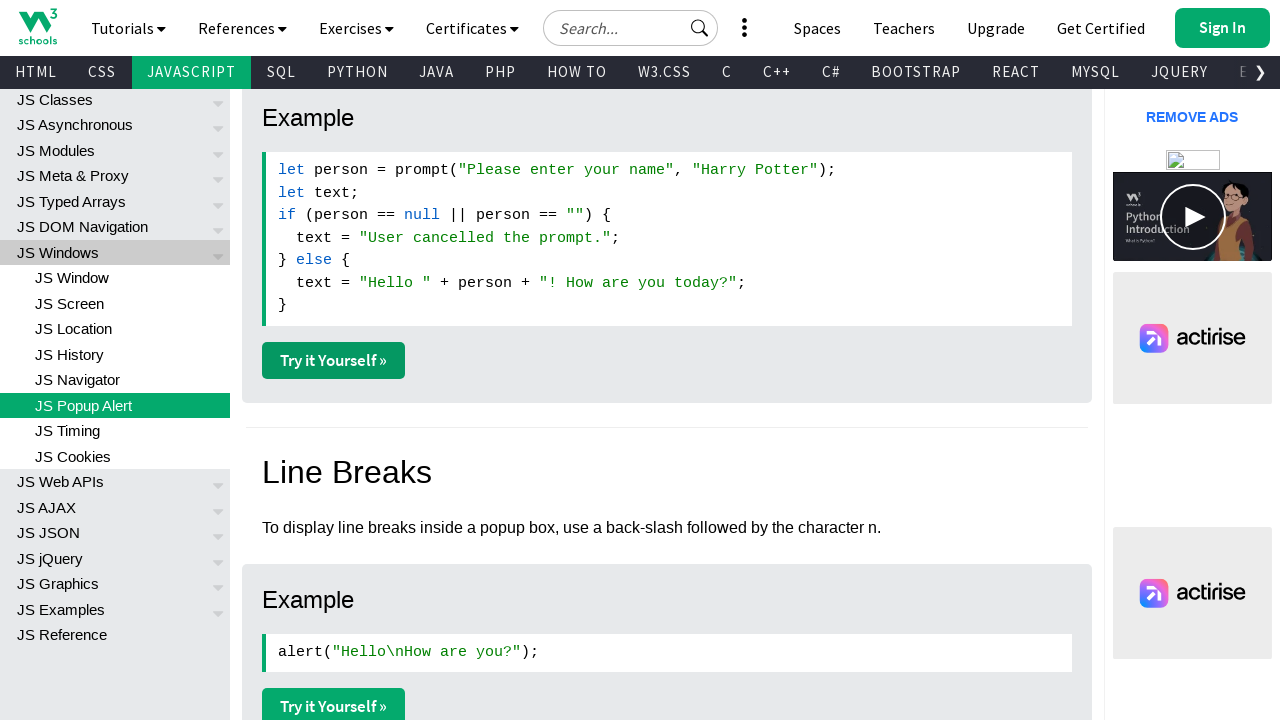

Child window 3 loaded (domcontentloaded)
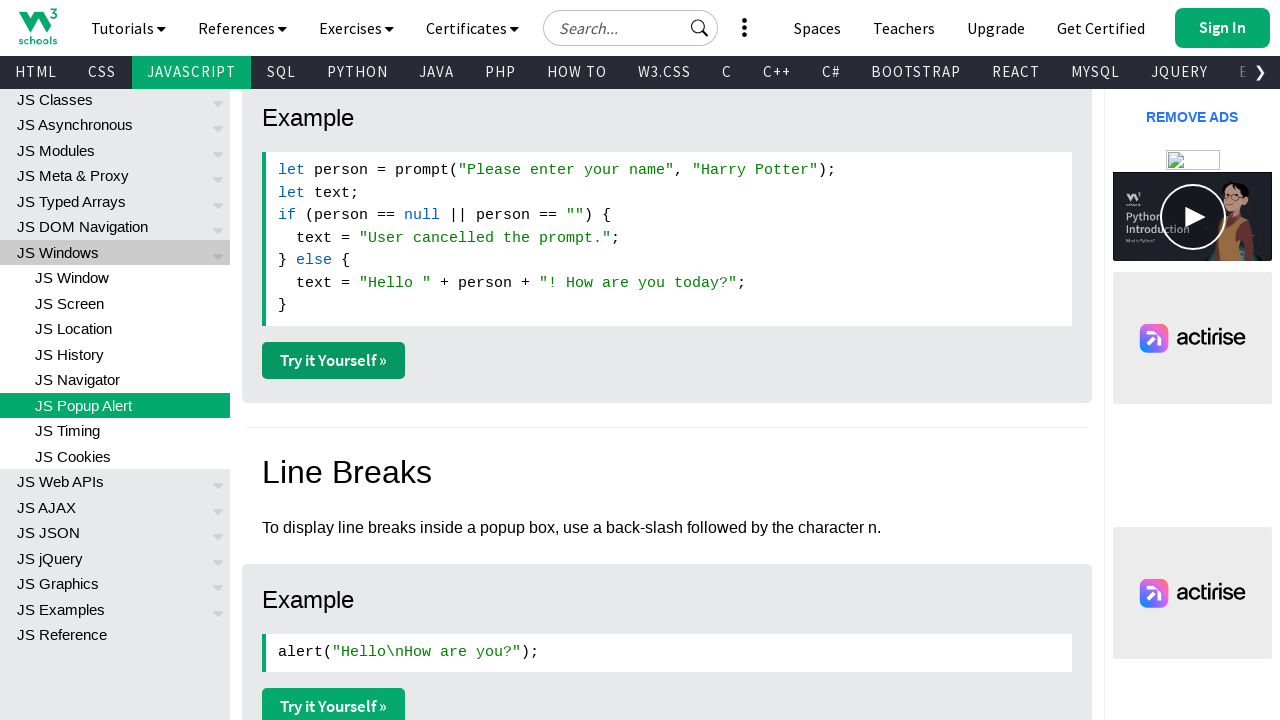

Retrieved fresh reference to 'Try it Yourself' links (iteration 4/4)
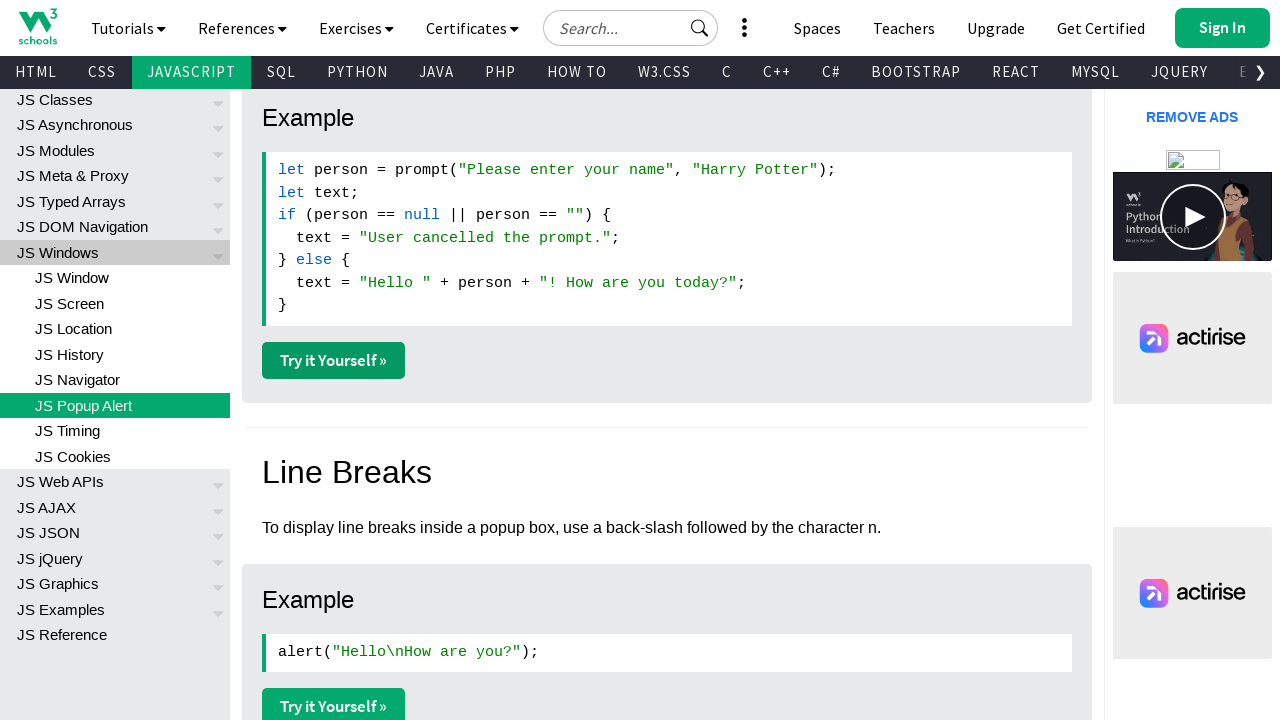

Clicked 'Try it Yourself' link #4, opened child browser window at (334, 702) on xpath=//a[contains(text(),'Try it Yourself')] >> nth=3
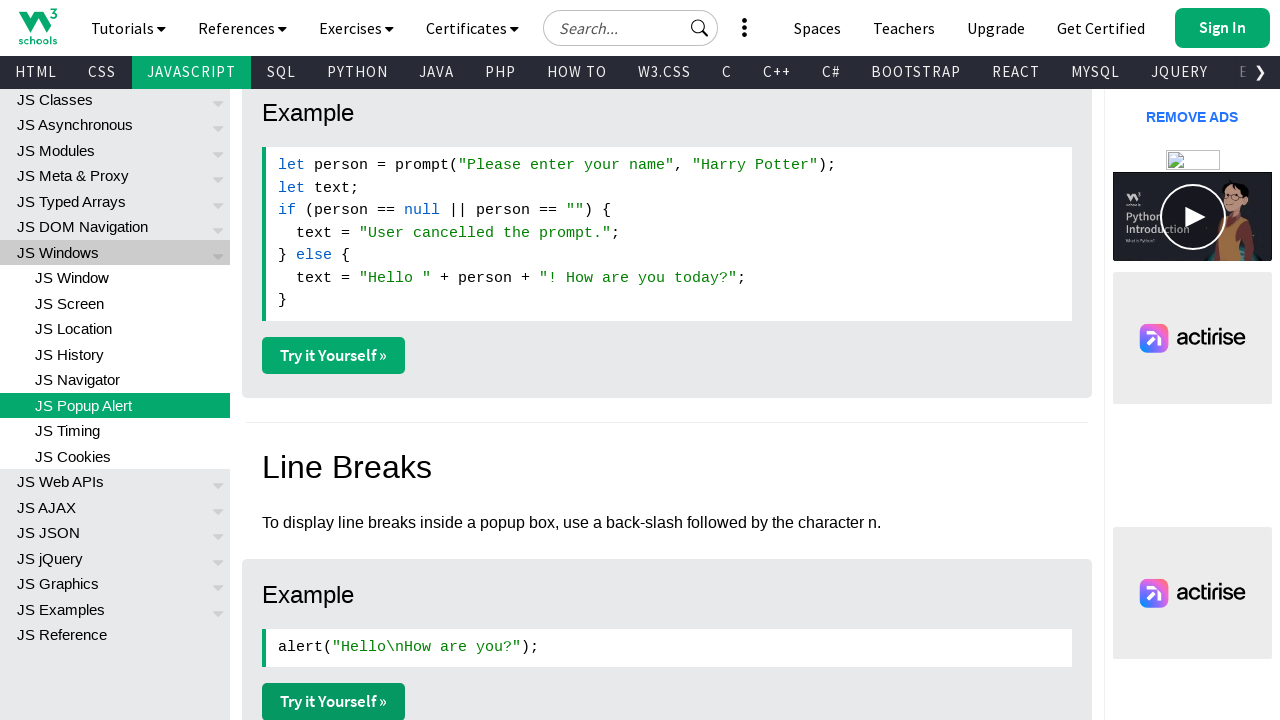

Child window 4 loaded (domcontentloaded)
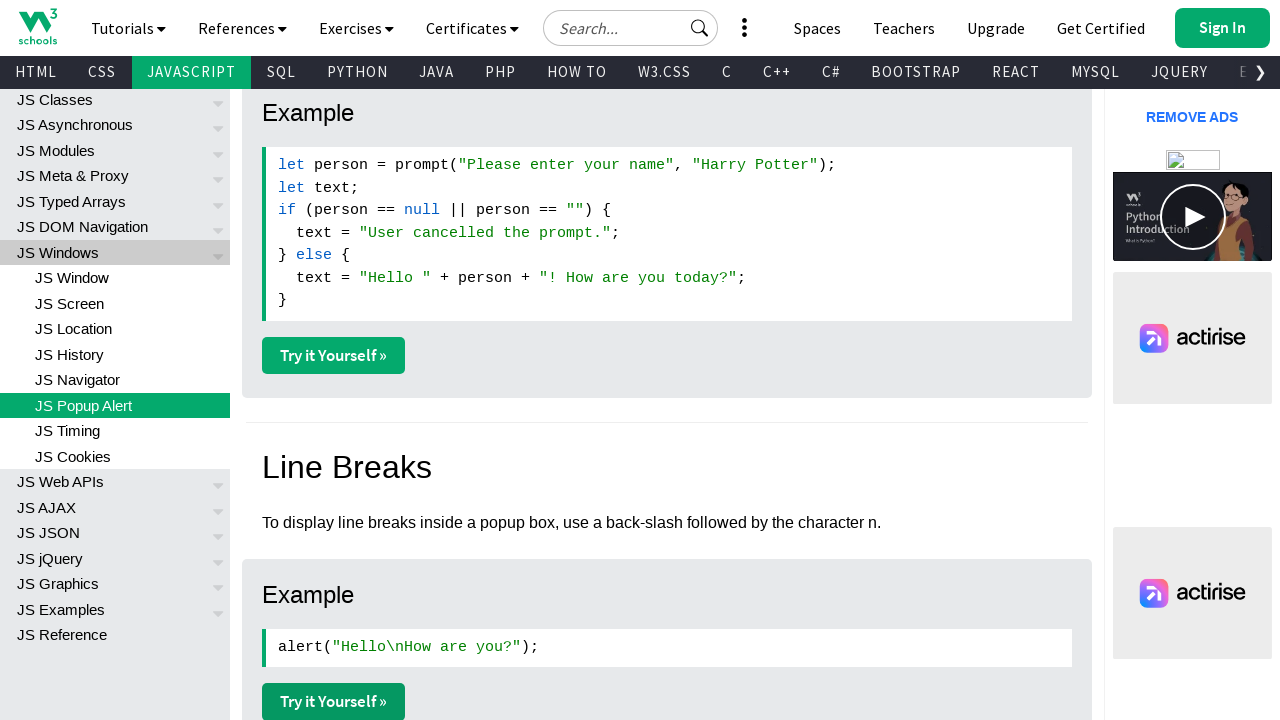

Retrieved all open pages from context: 5 total pages (parent + child windows)
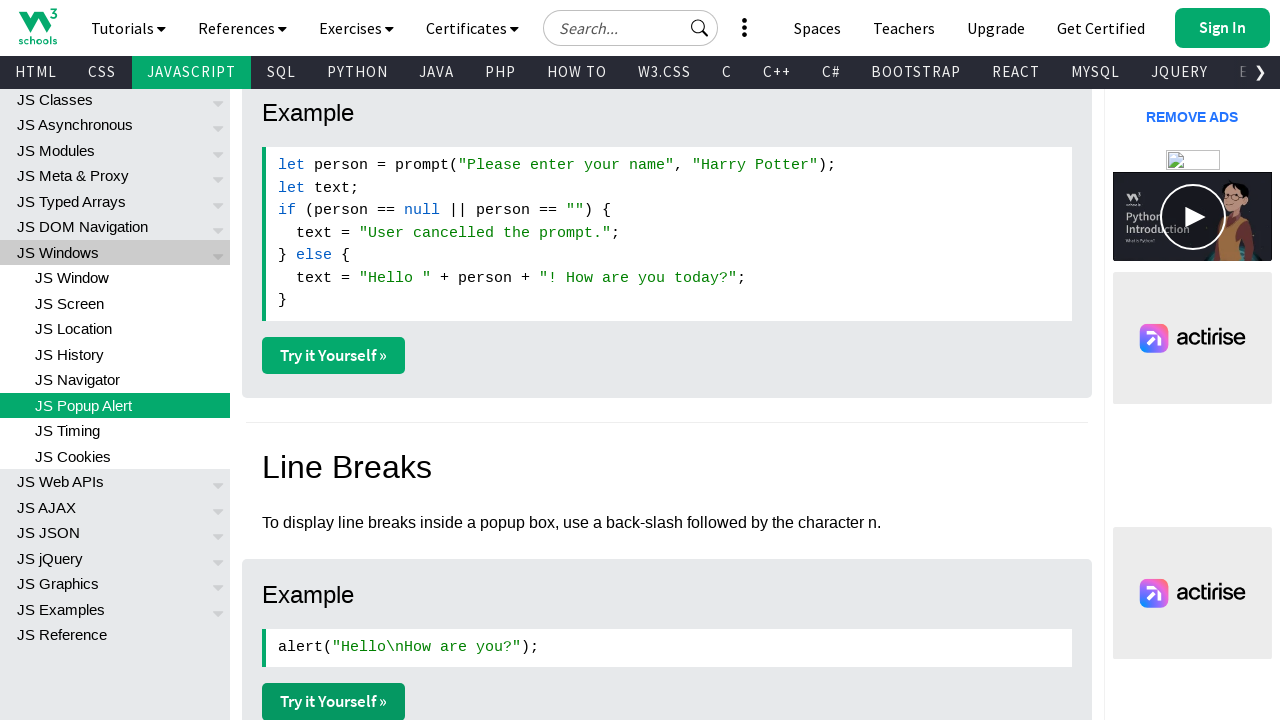

Brought a page to front
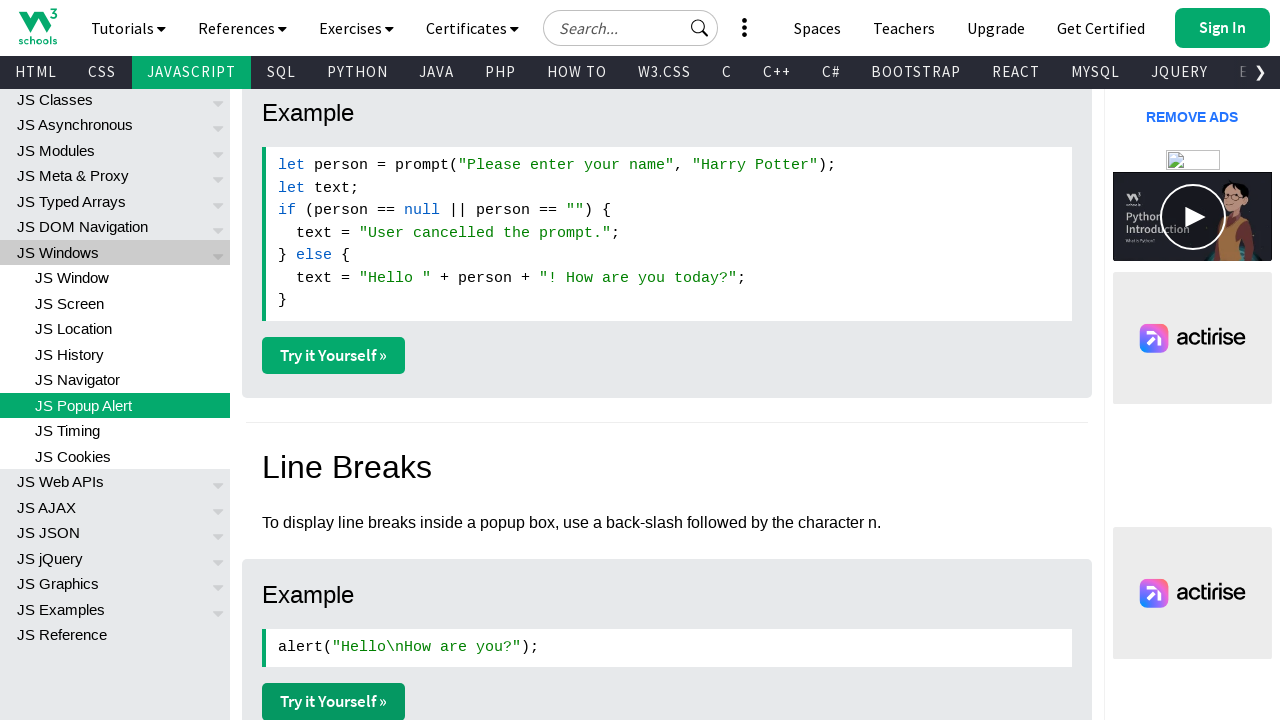

Verified page fully loaded (load state)
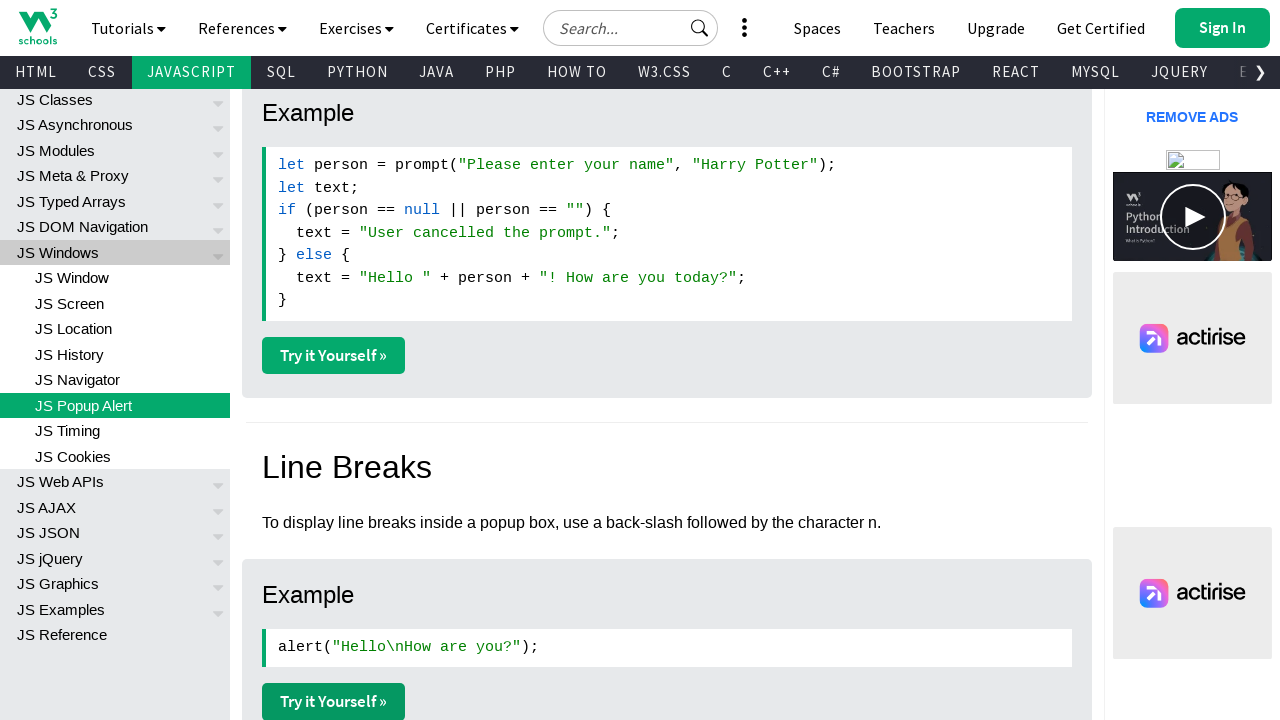

Brought a page to front
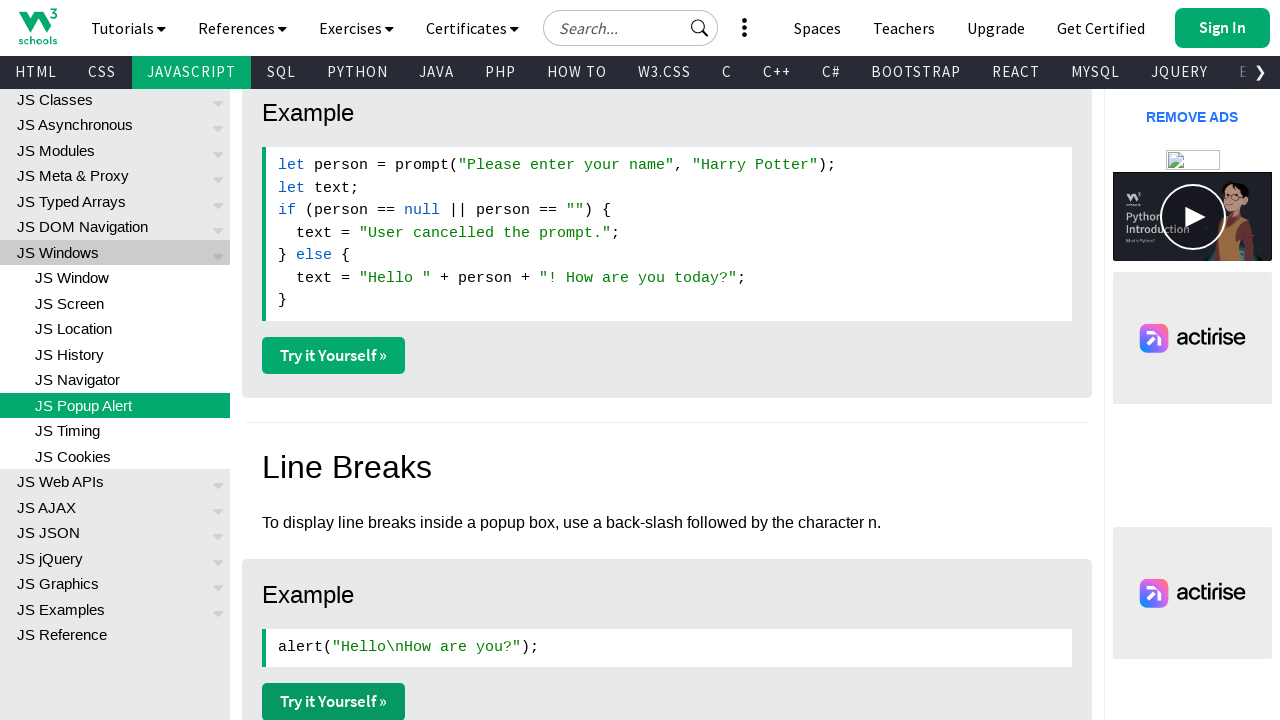

Verified page fully loaded (load state)
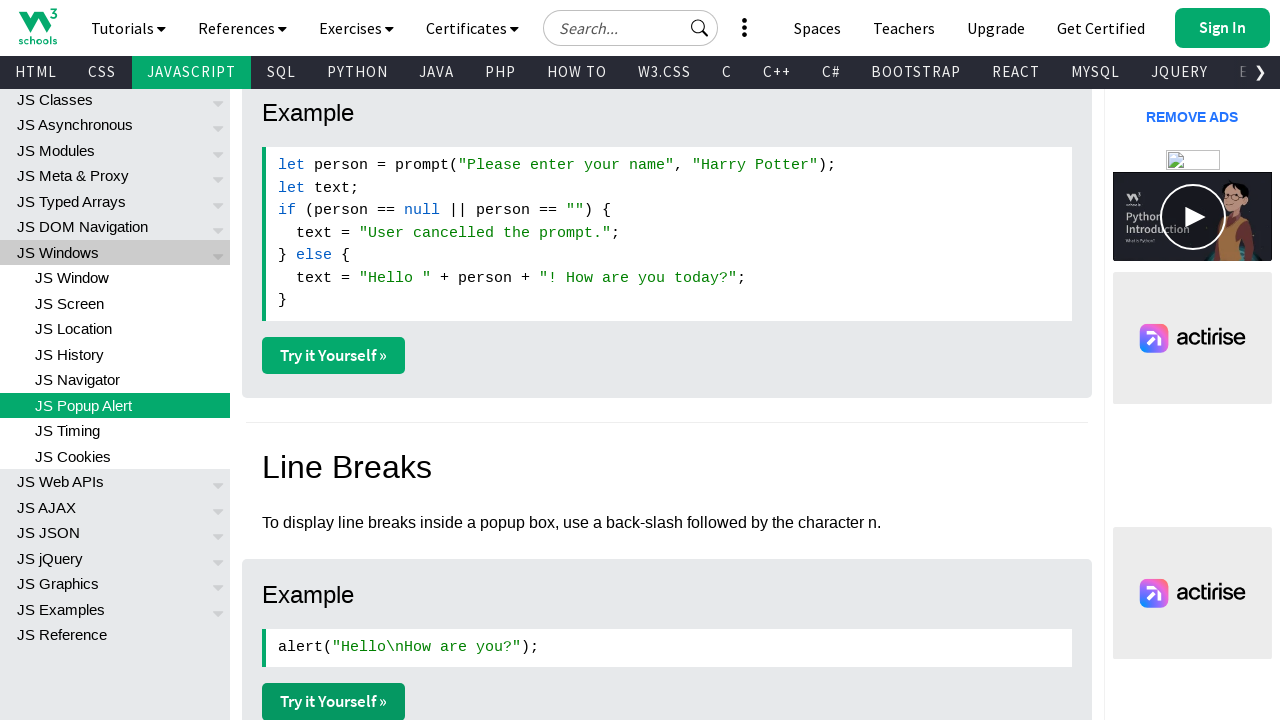

Brought a page to front
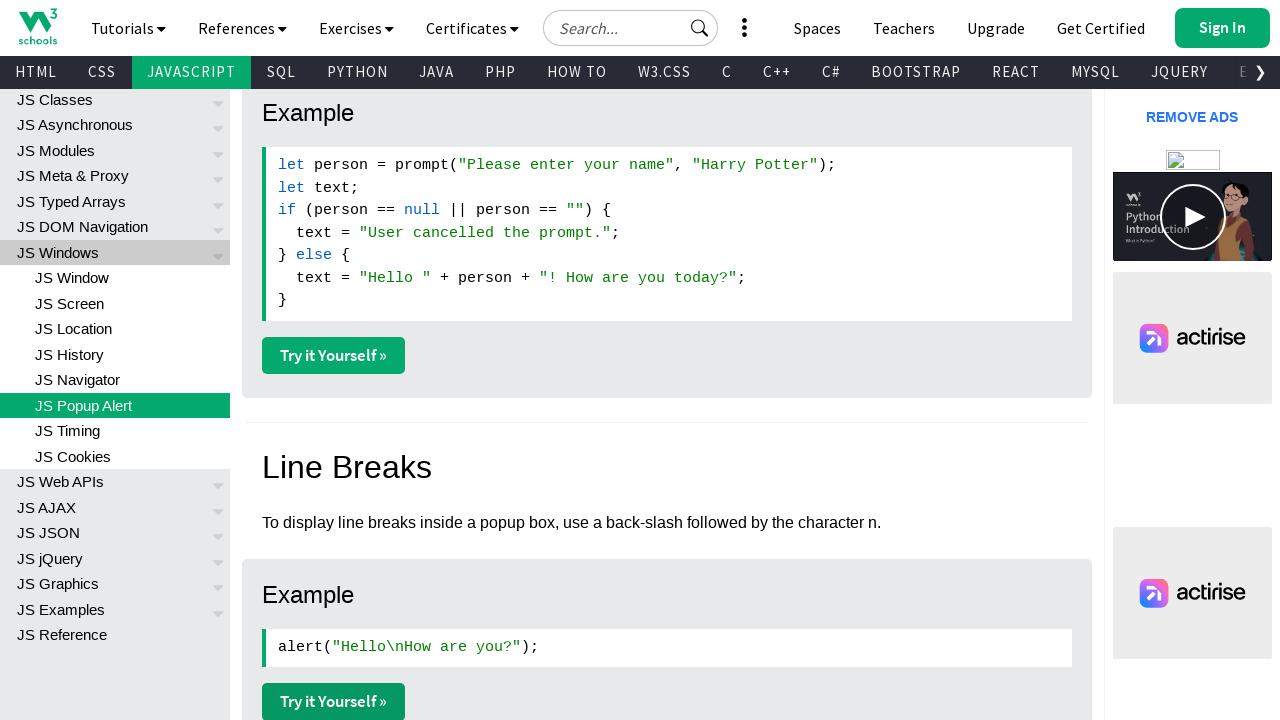

Verified page fully loaded (load state)
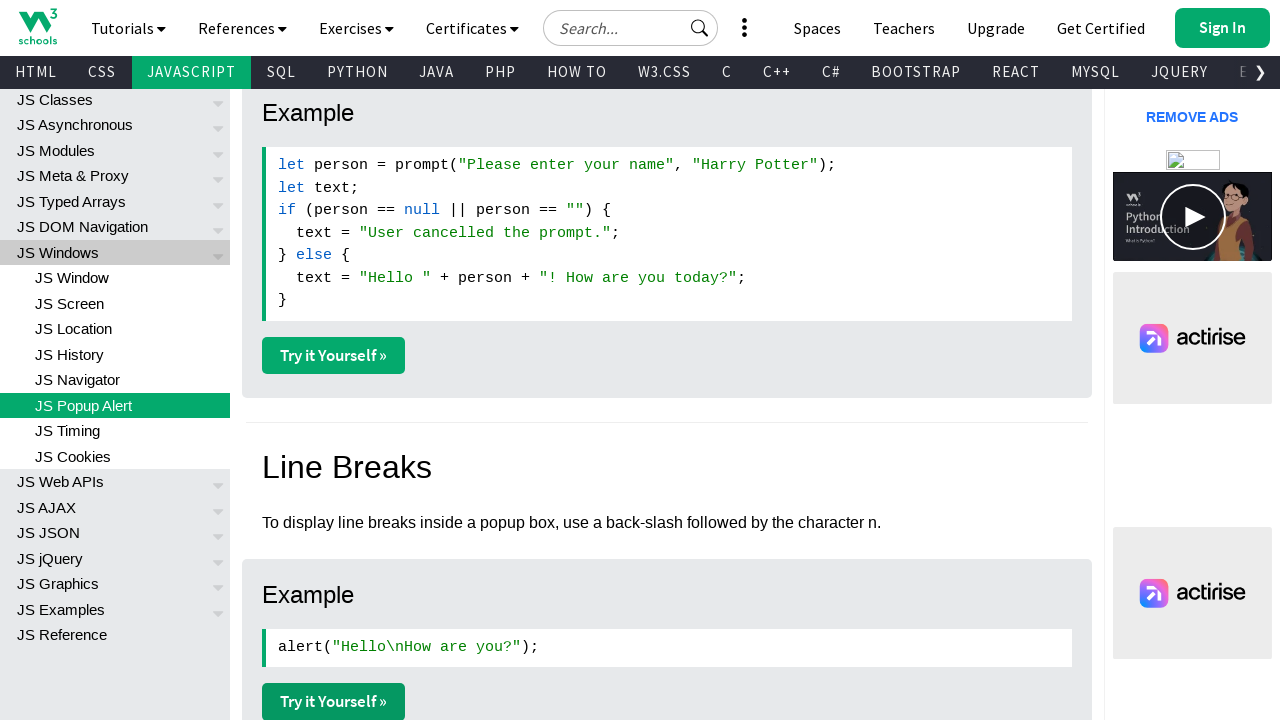

Brought a page to front
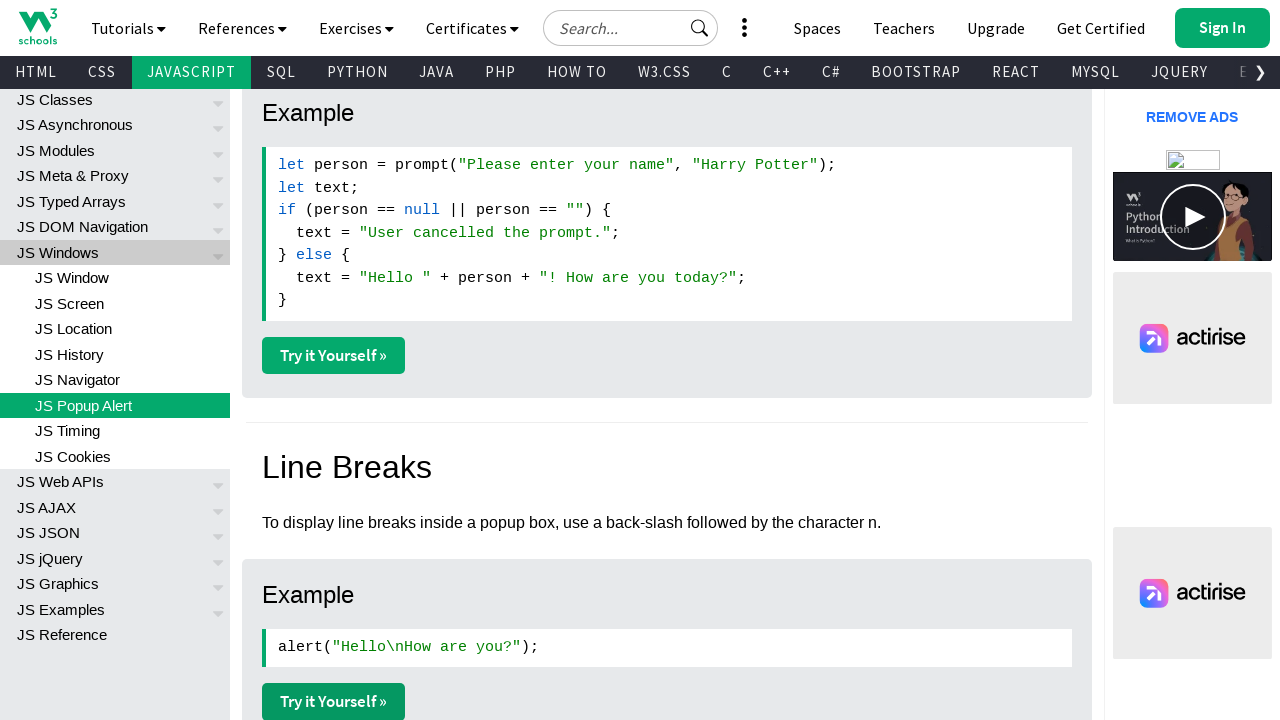

Verified page fully loaded (load state)
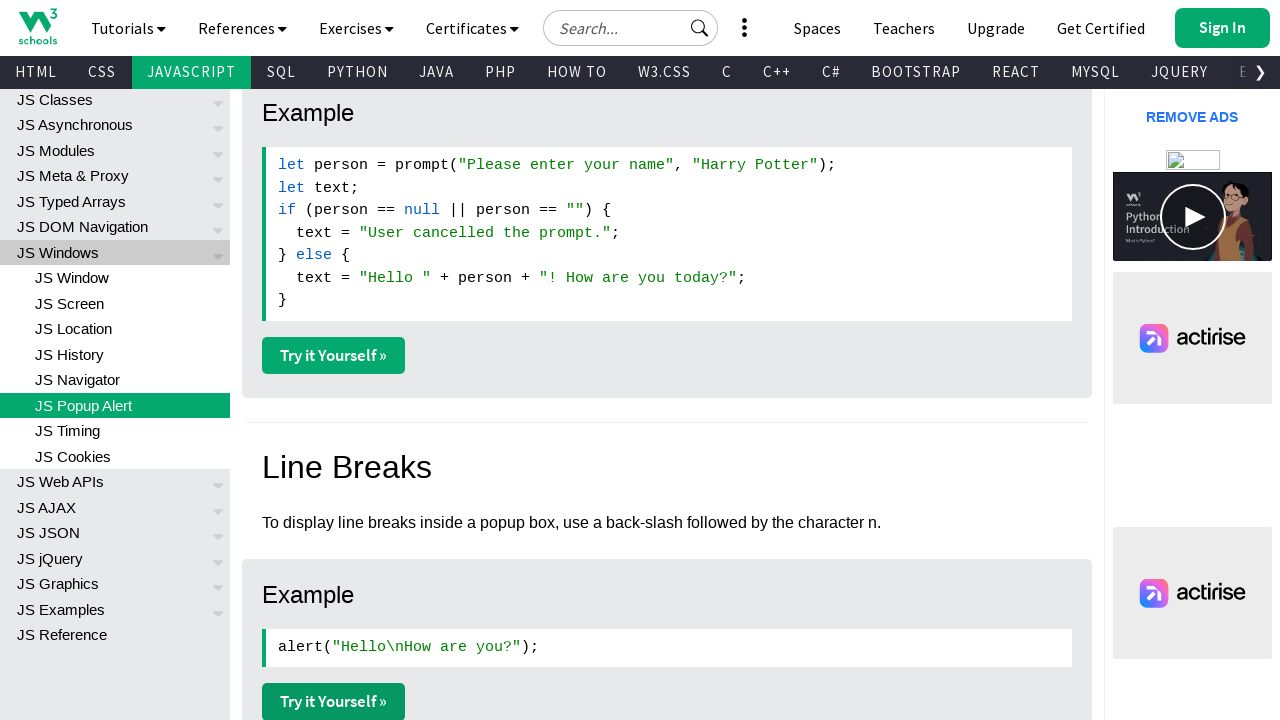

Brought a page to front
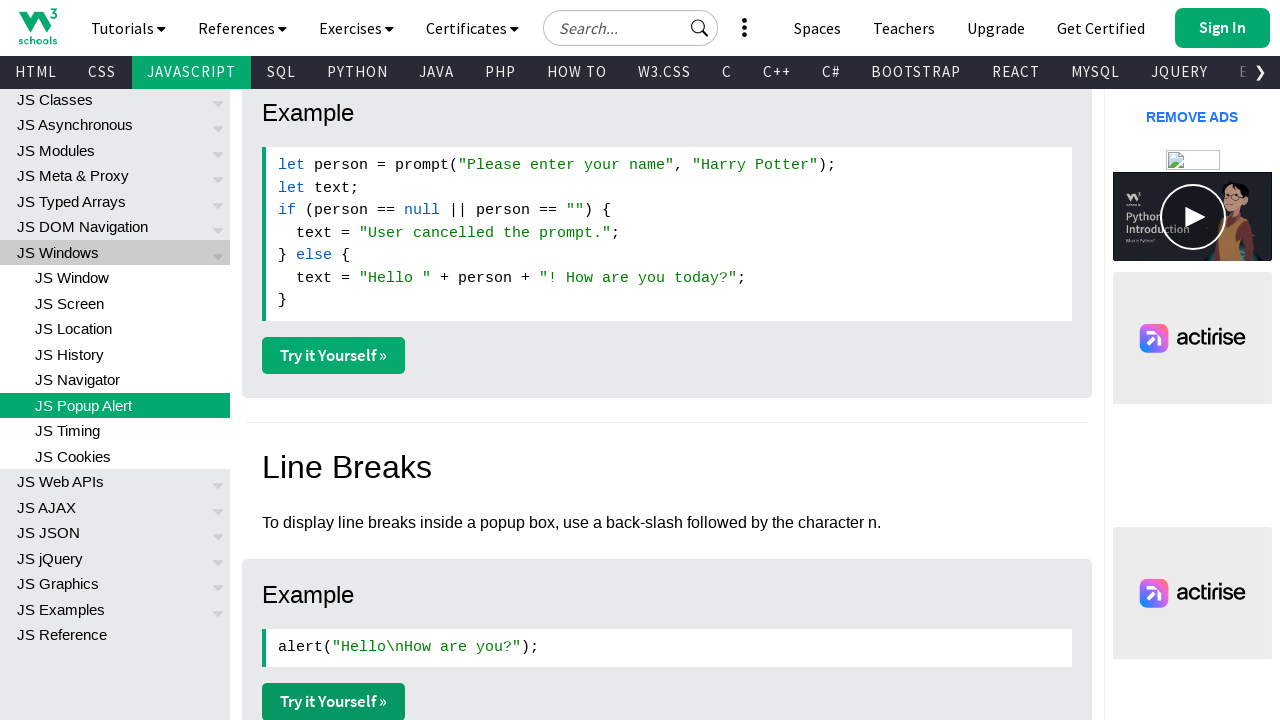

Verified page fully loaded (load state)
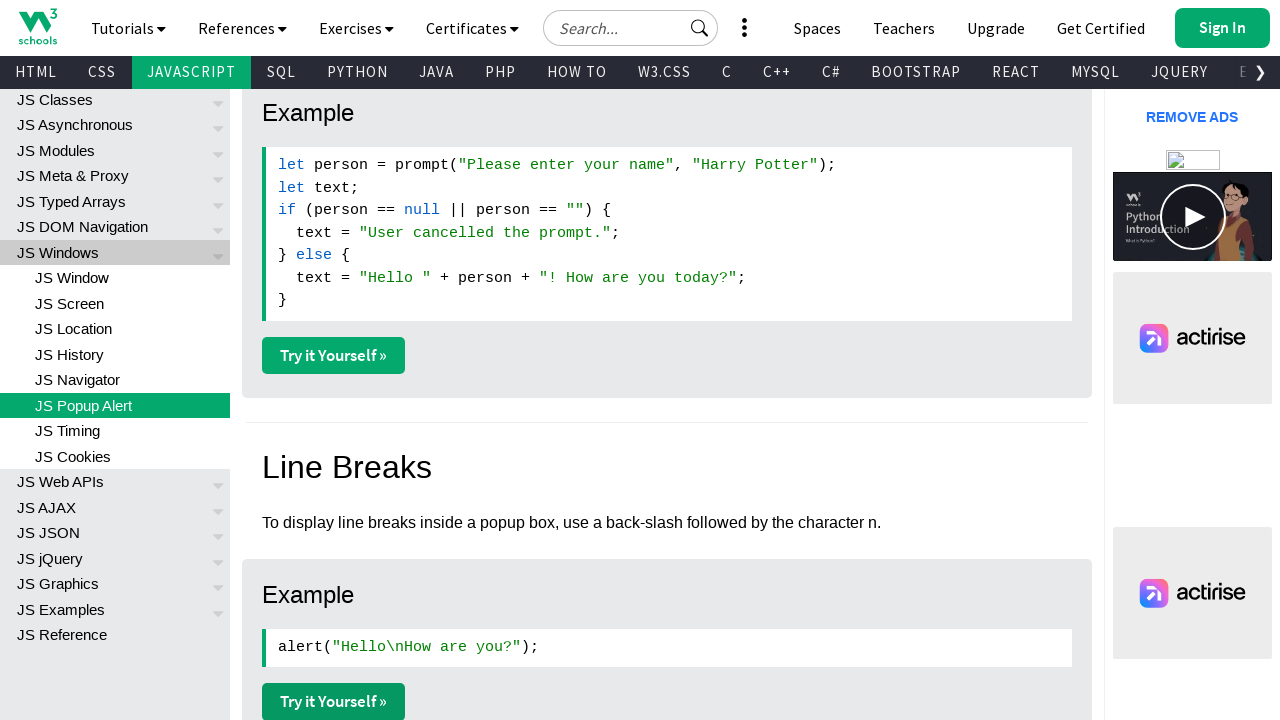

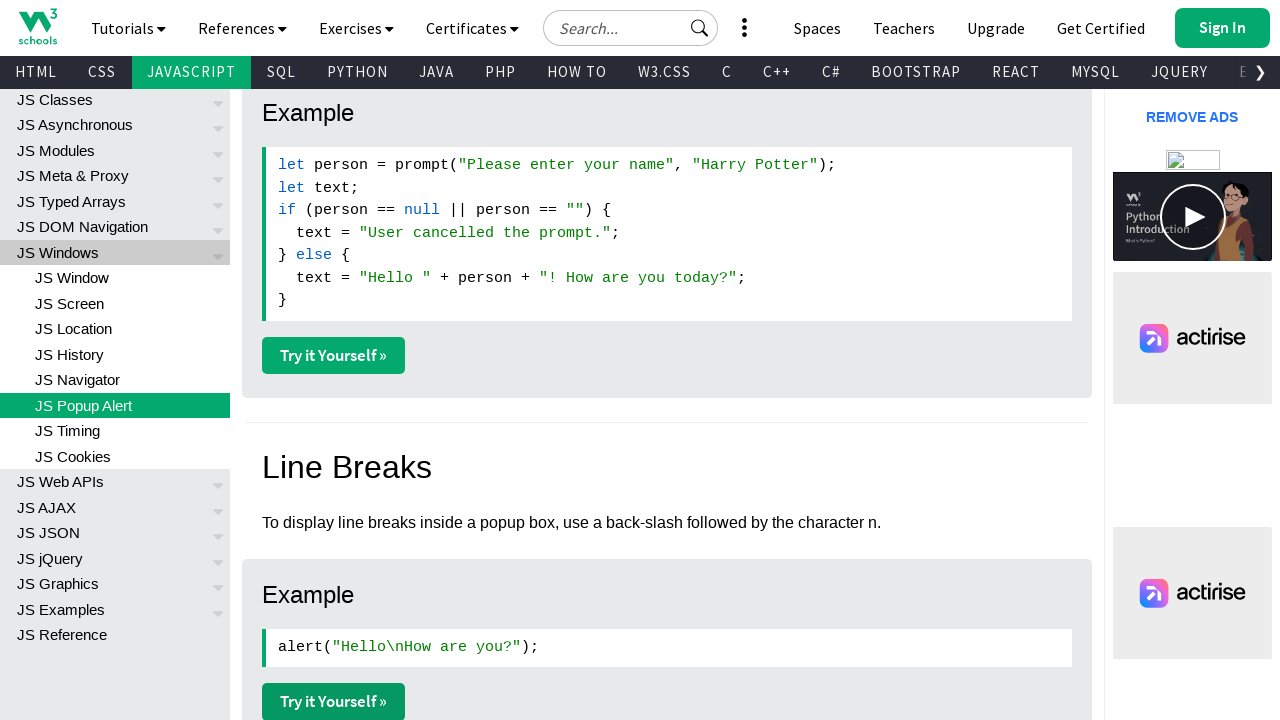